Tests the forgot password link navigation by clicking on the link and verifying the Reset Password page heading

Starting URL: https://opensource-demo.orangehrmlive.com/

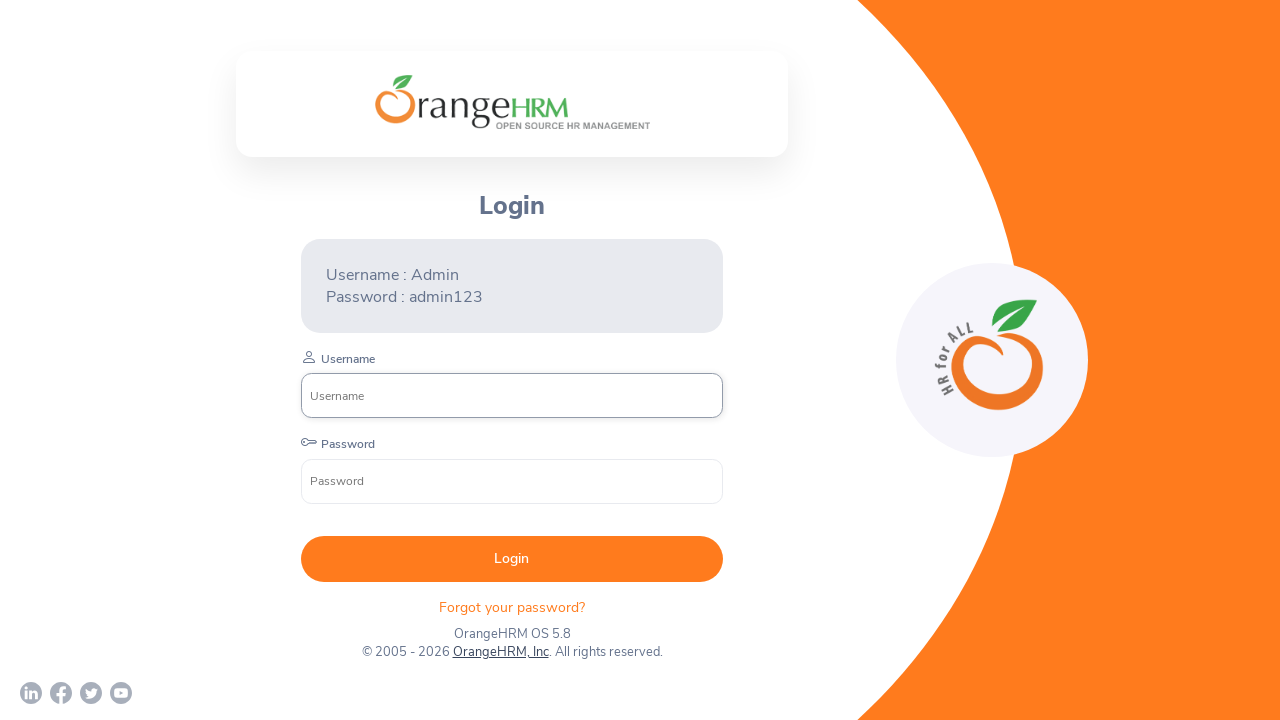

Clicked on the 'Forgot your password' link at (512, 607) on div.orangehrm-login-forgot>p
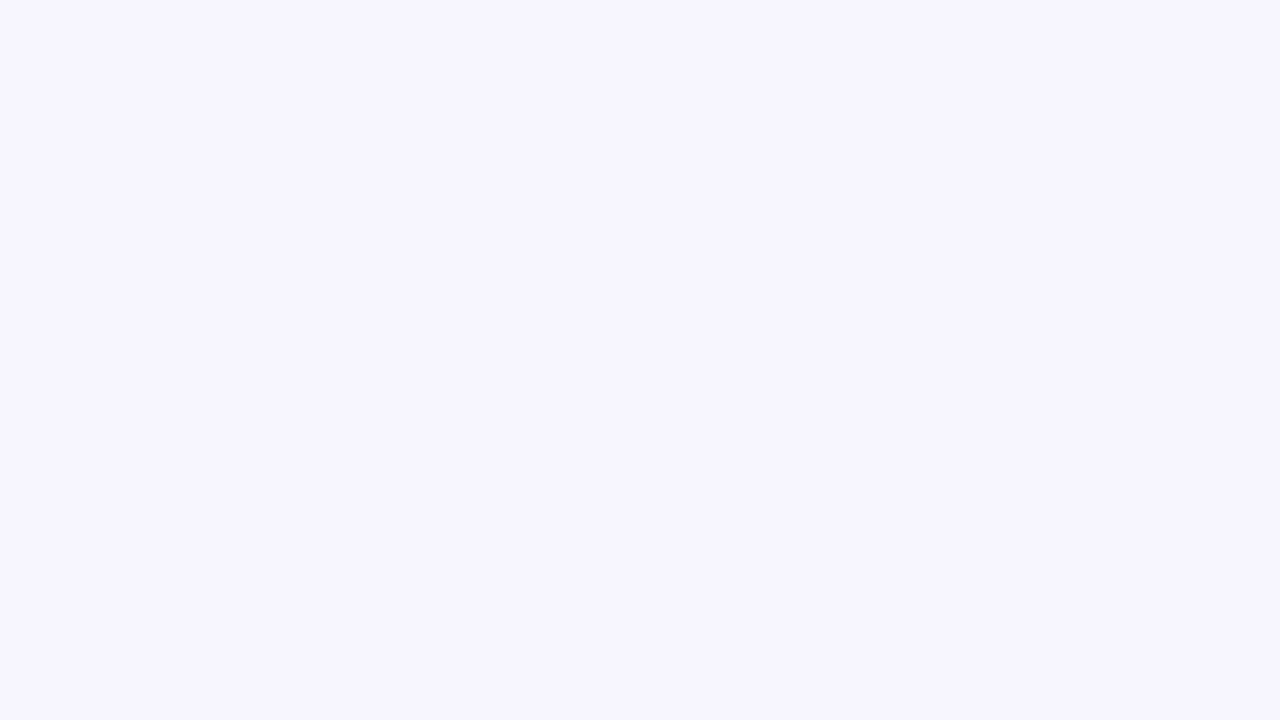

Waited for Reset Password heading to load
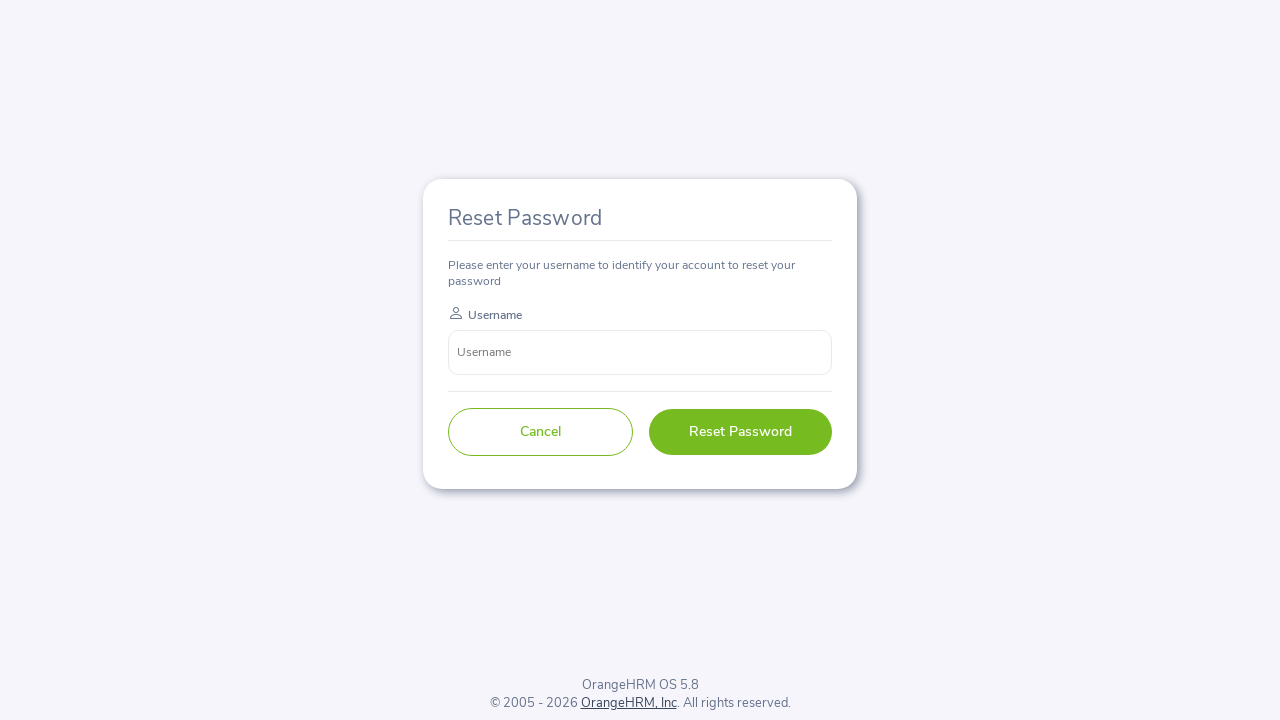

Verified Reset Password heading is displayed correctly
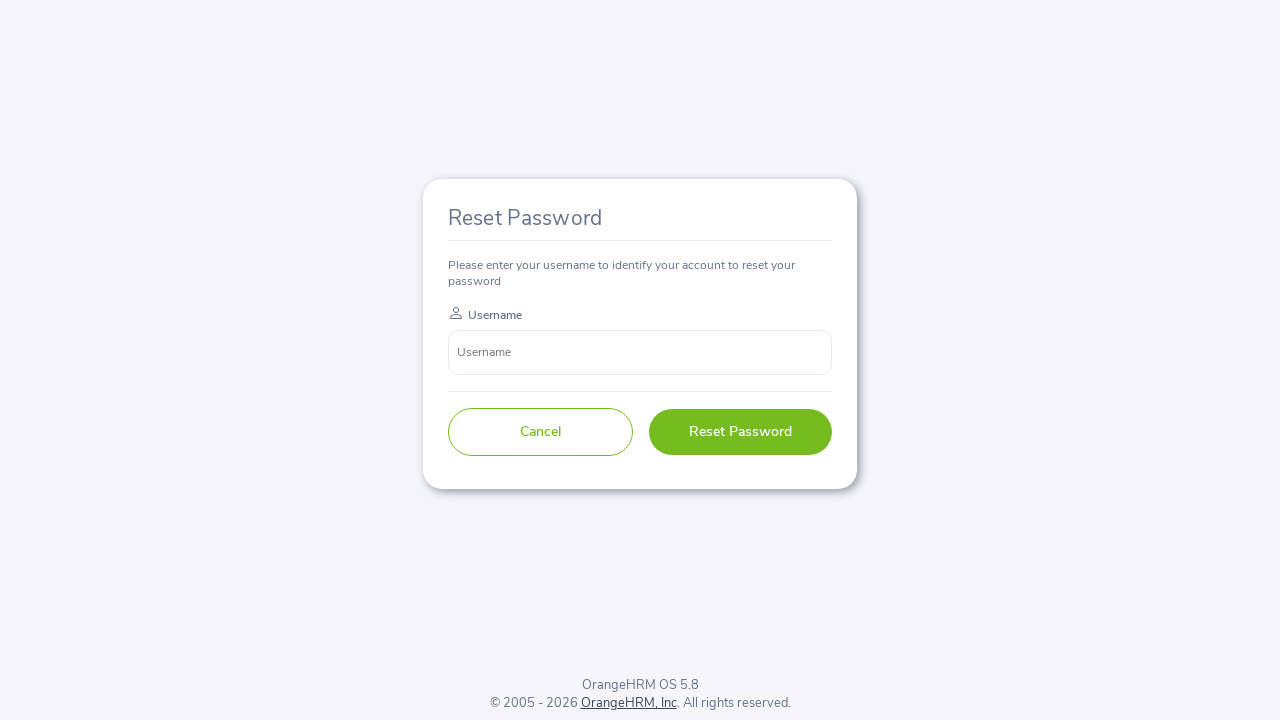

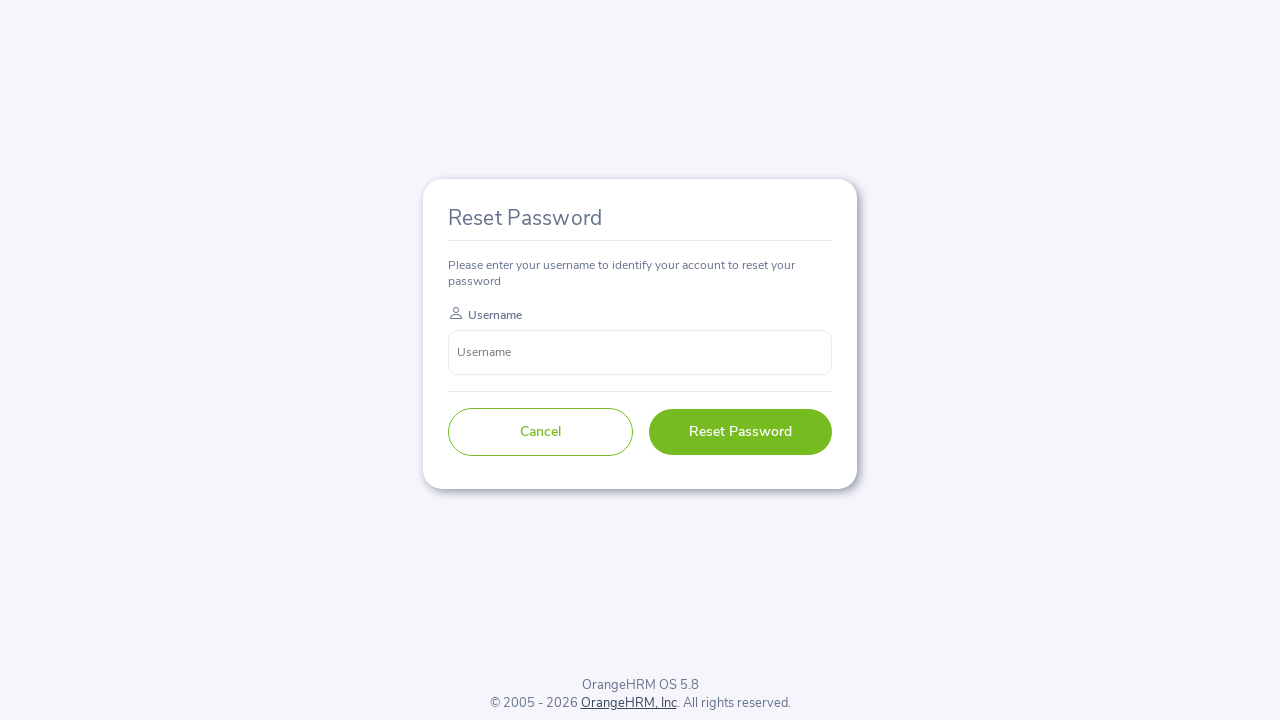